Tests JavaScript alert handling by triggering alerts and accepting/dismissing them

Starting URL: https://rahulshettyacademy.com/AutomationPractice

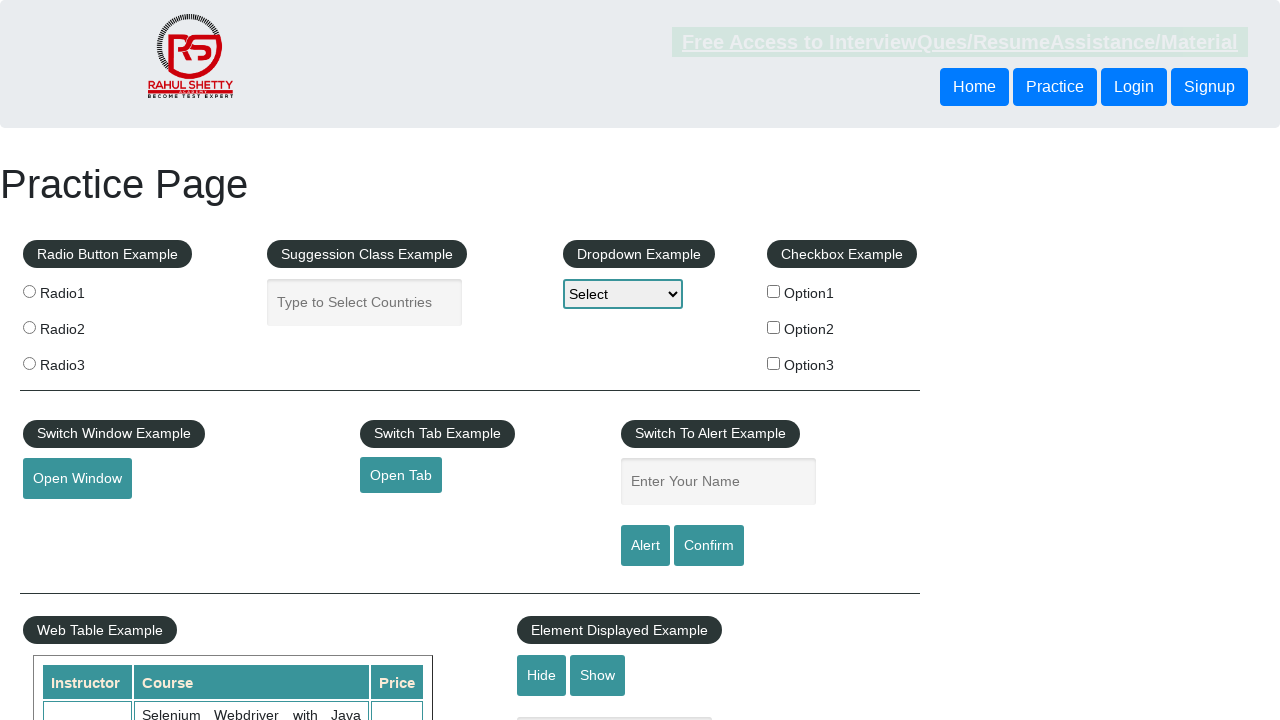

Filled name field with 'raghu' on #name
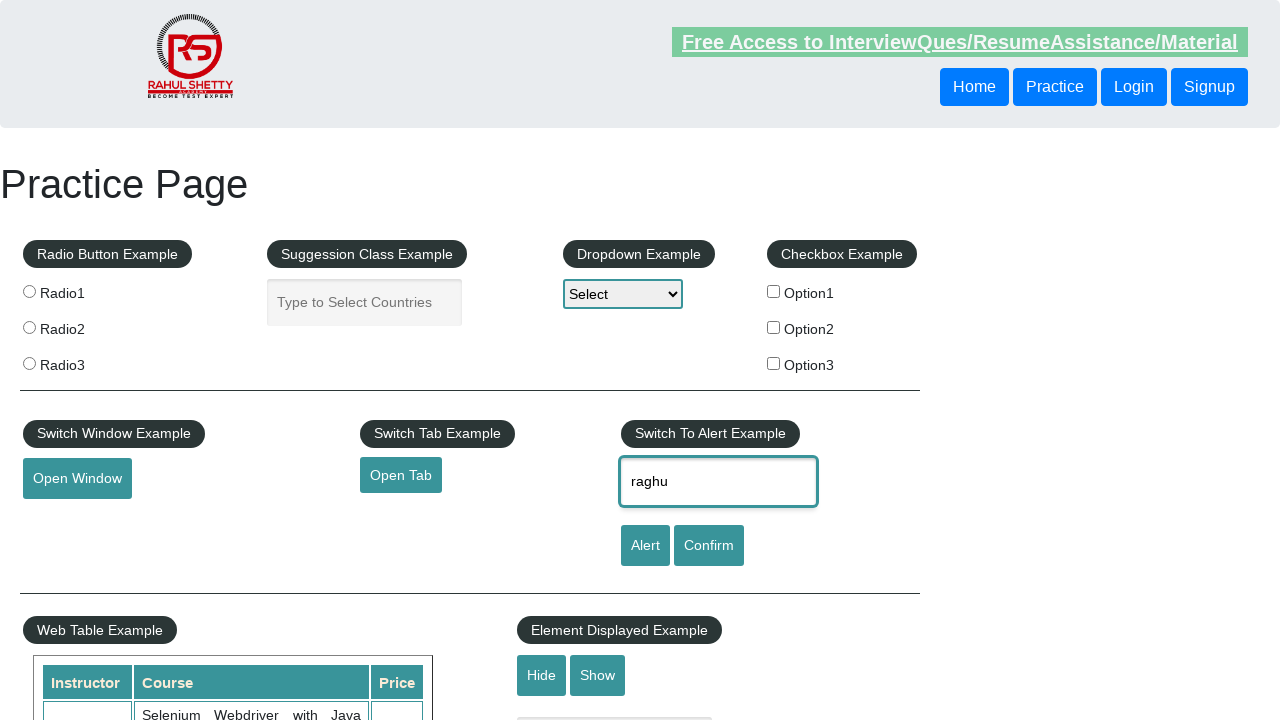

Clicked alert button to trigger first alert at (645, 546) on #alertbtn
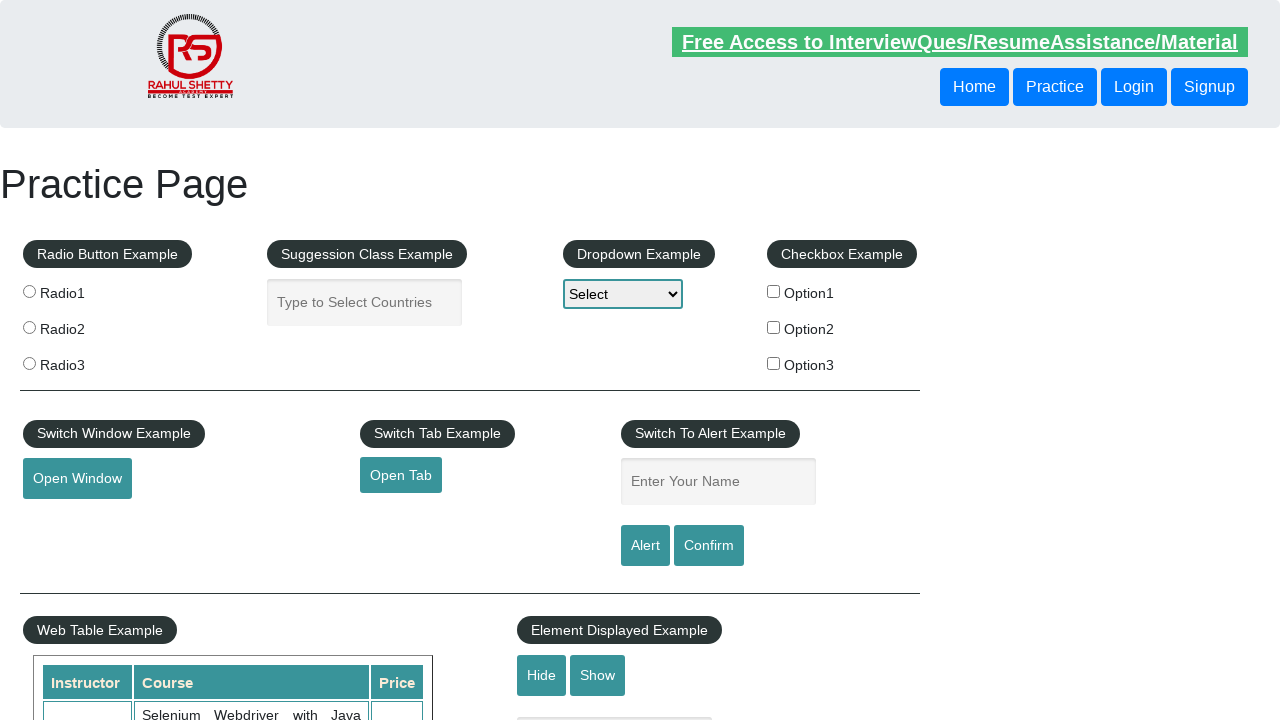

Set up listener to accept alerts
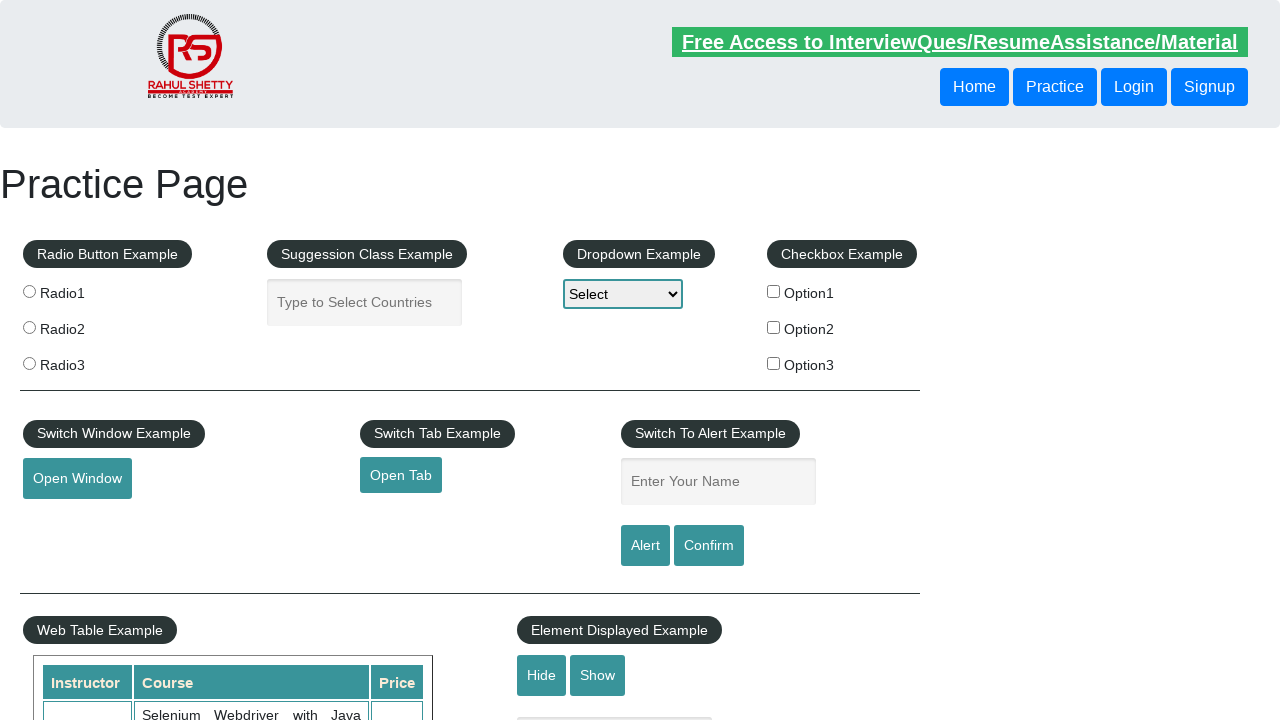

Clicked alert button to trigger second alert at (645, 546) on #alertbtn
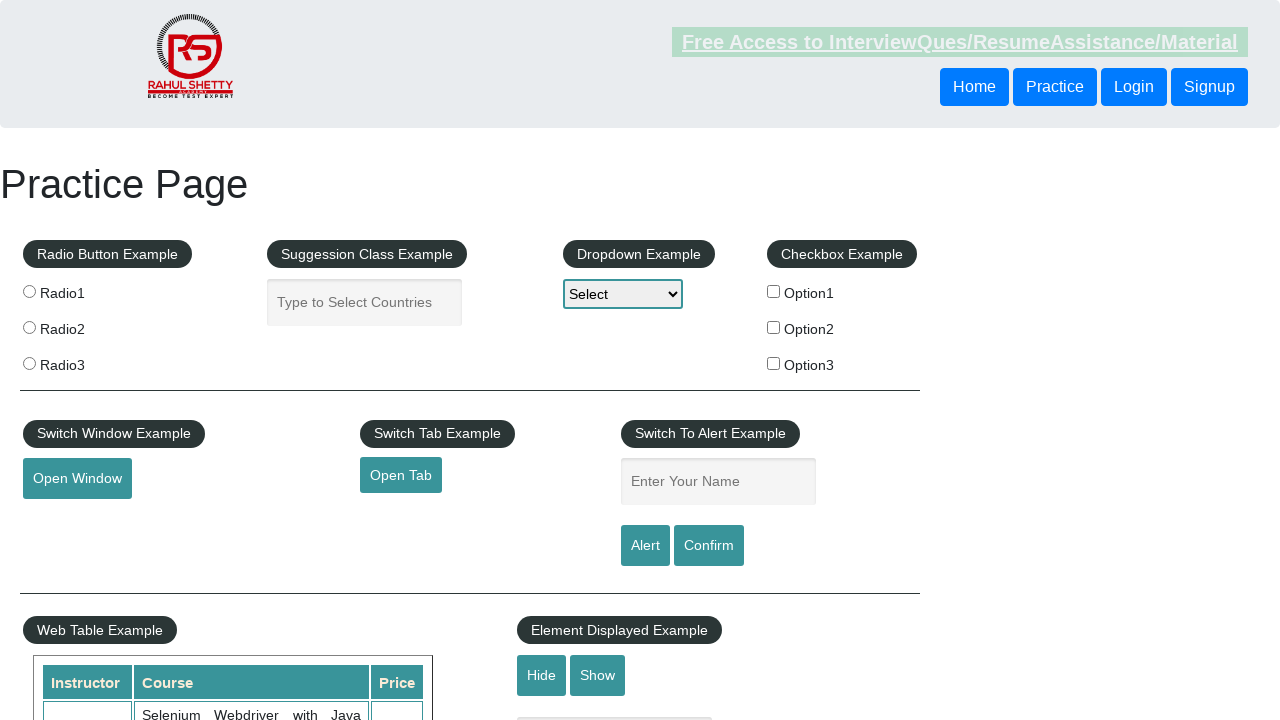

Set up listener to dismiss the alert
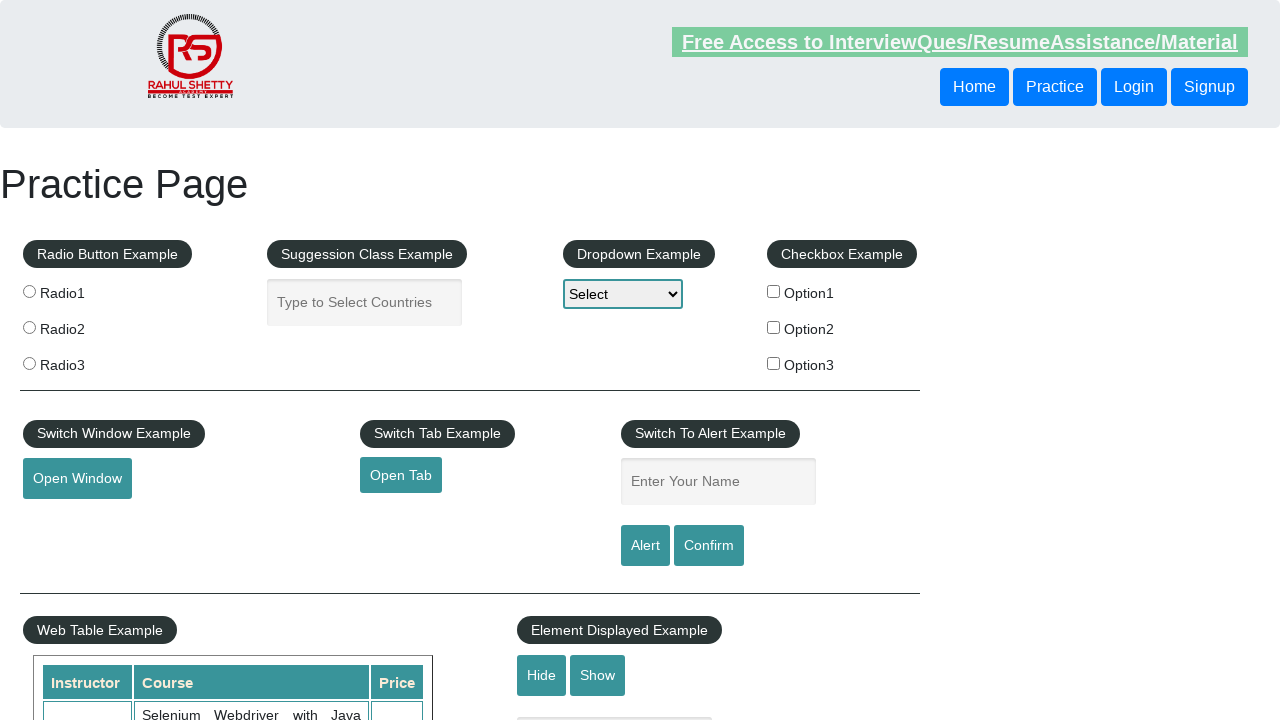

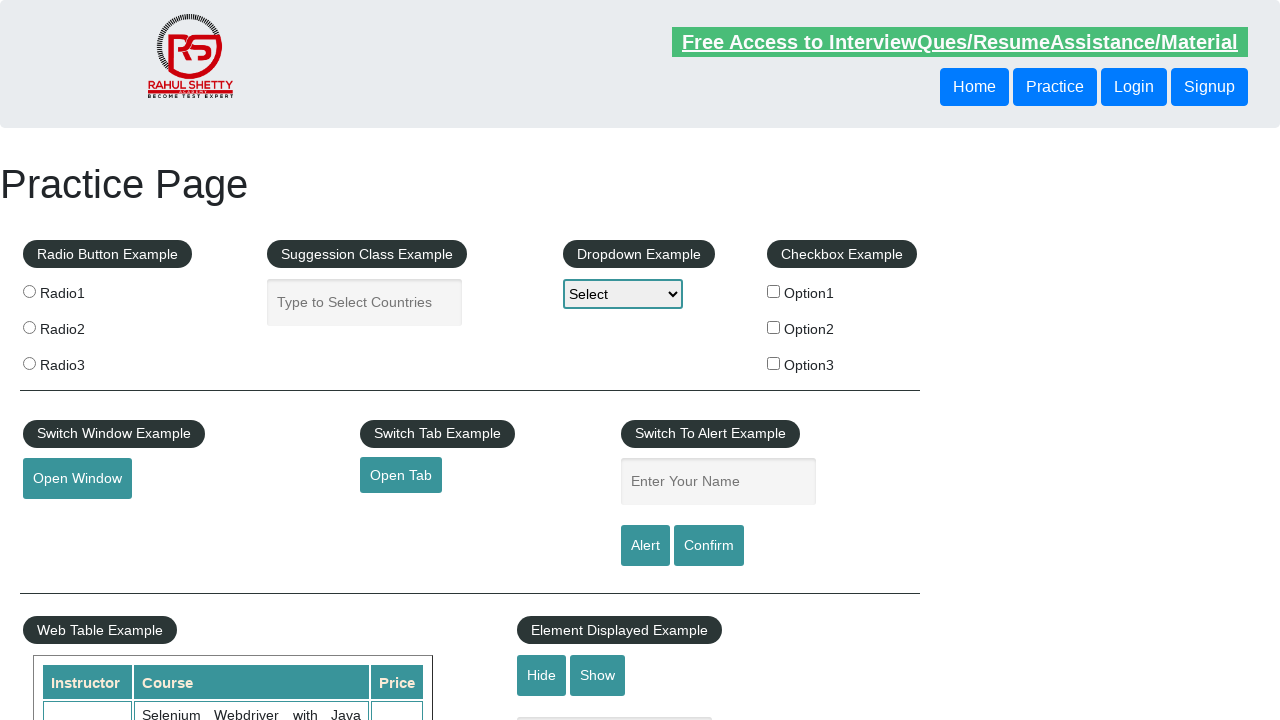